Tests completing a single active task by toggling its checkbox on the All filter view.

Starting URL: https://todomvc4tasj.herokuapp.com/

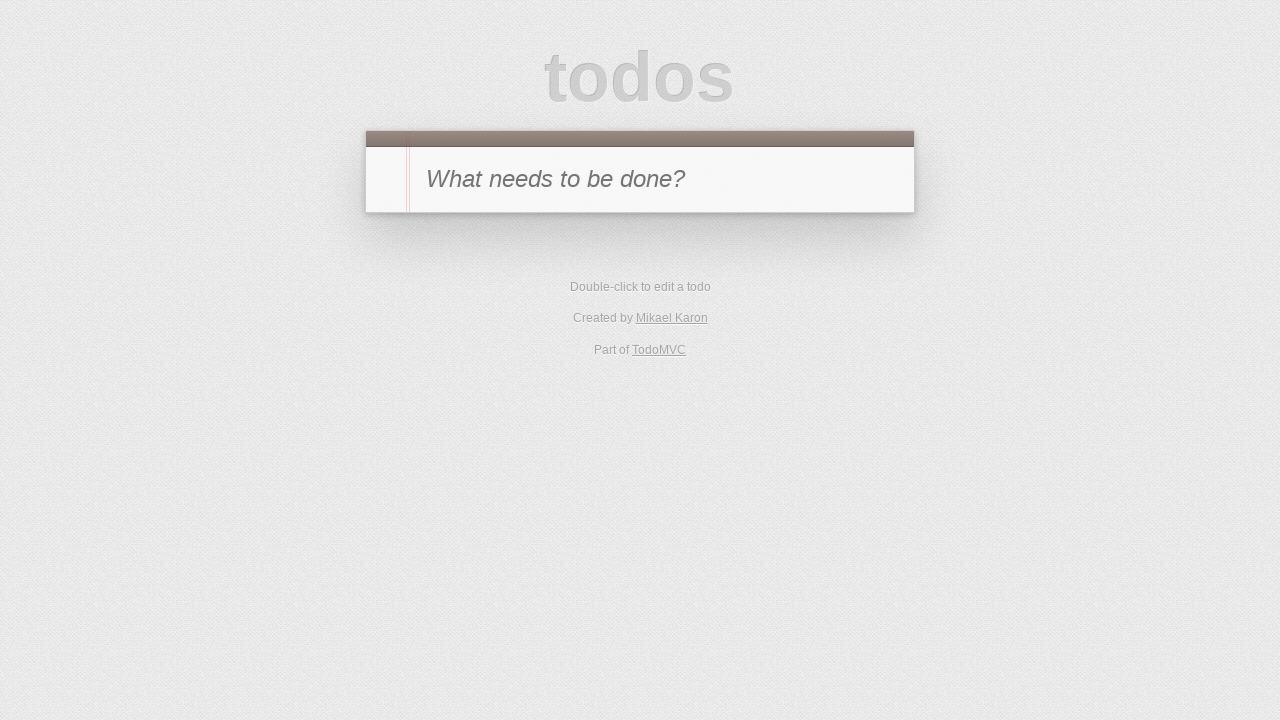

Set localStorage with one active task
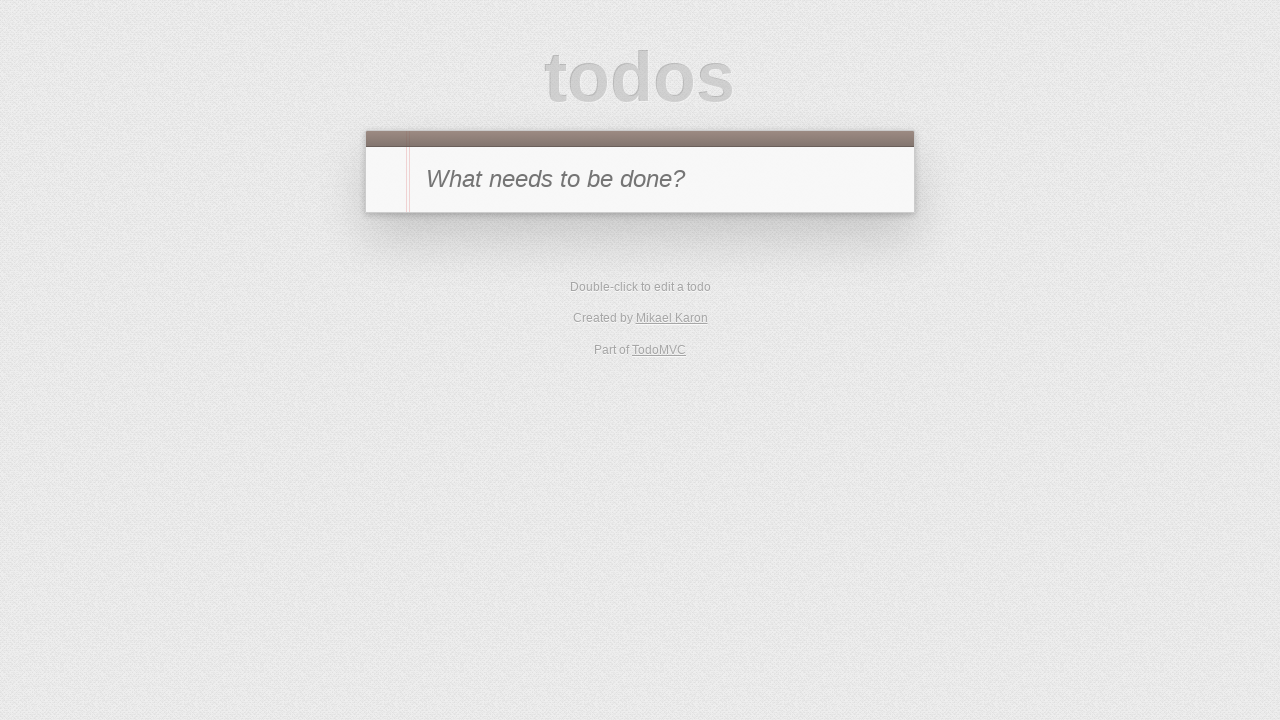

Reloaded page to apply task data
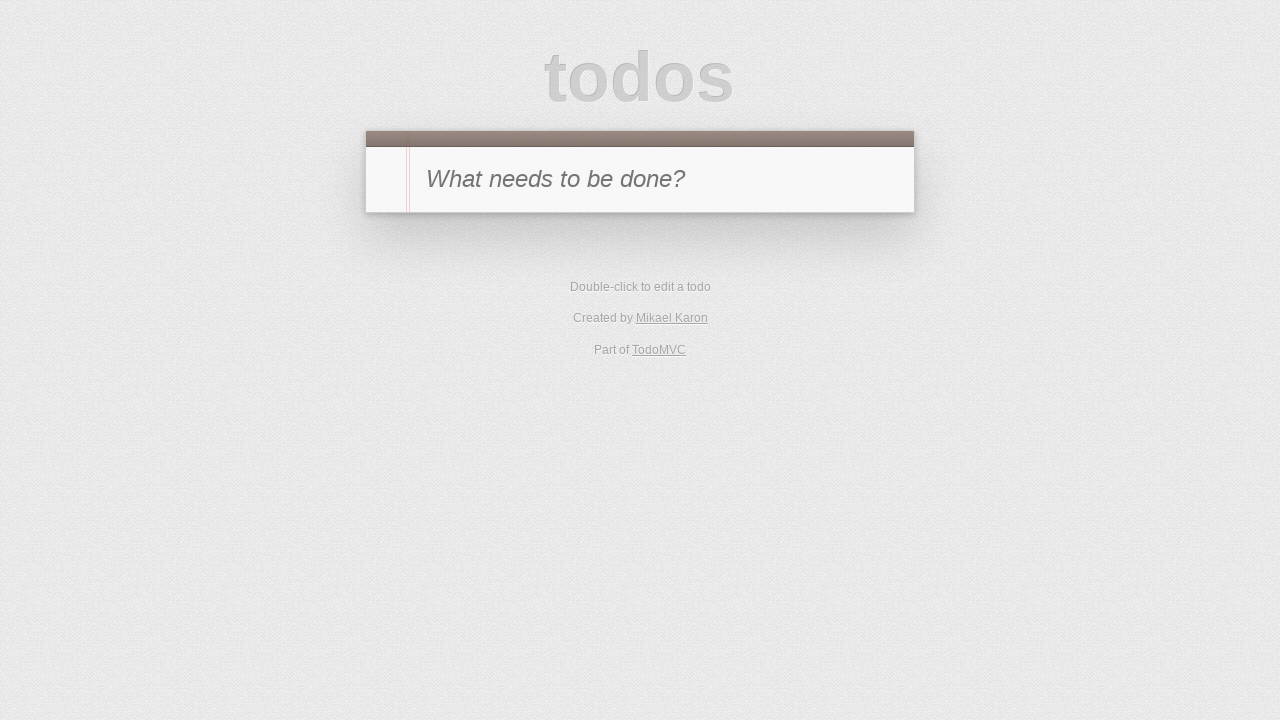

Clicked checkbox to toggle task '1' as complete at (386, 242) on #todo-list li:has-text('1') .toggle
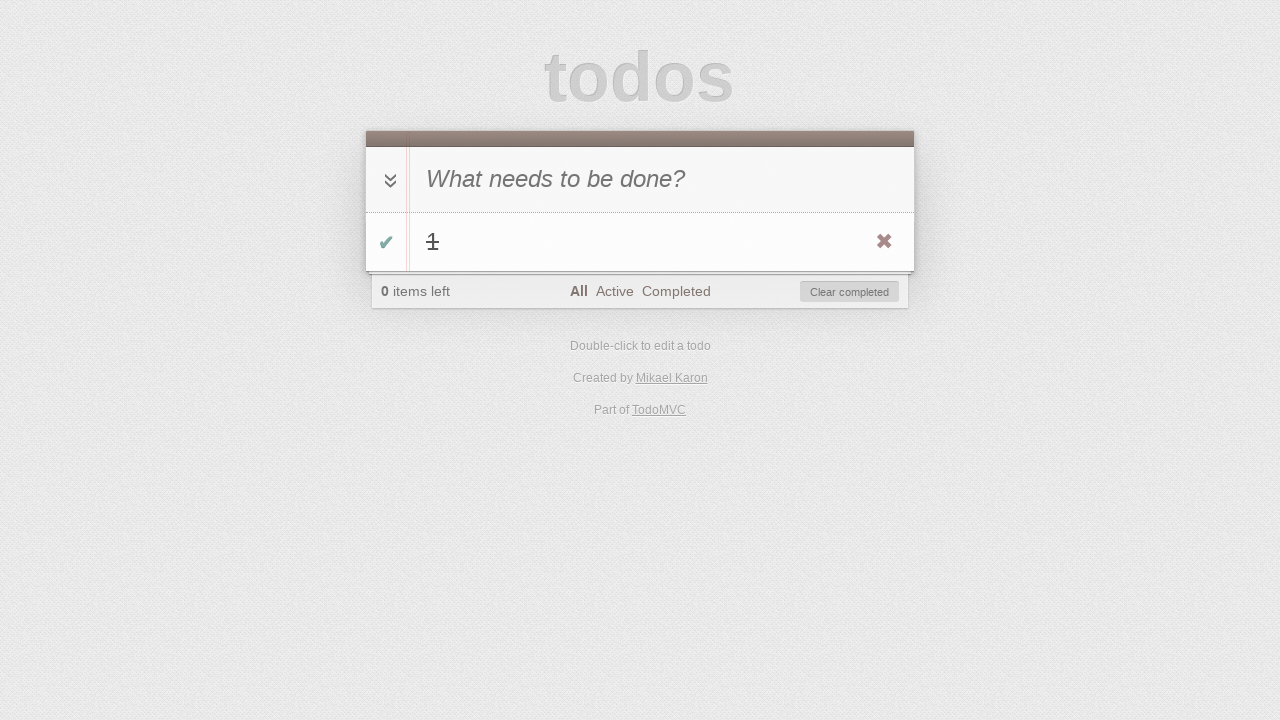

Verified item count is 0 - task completion successful
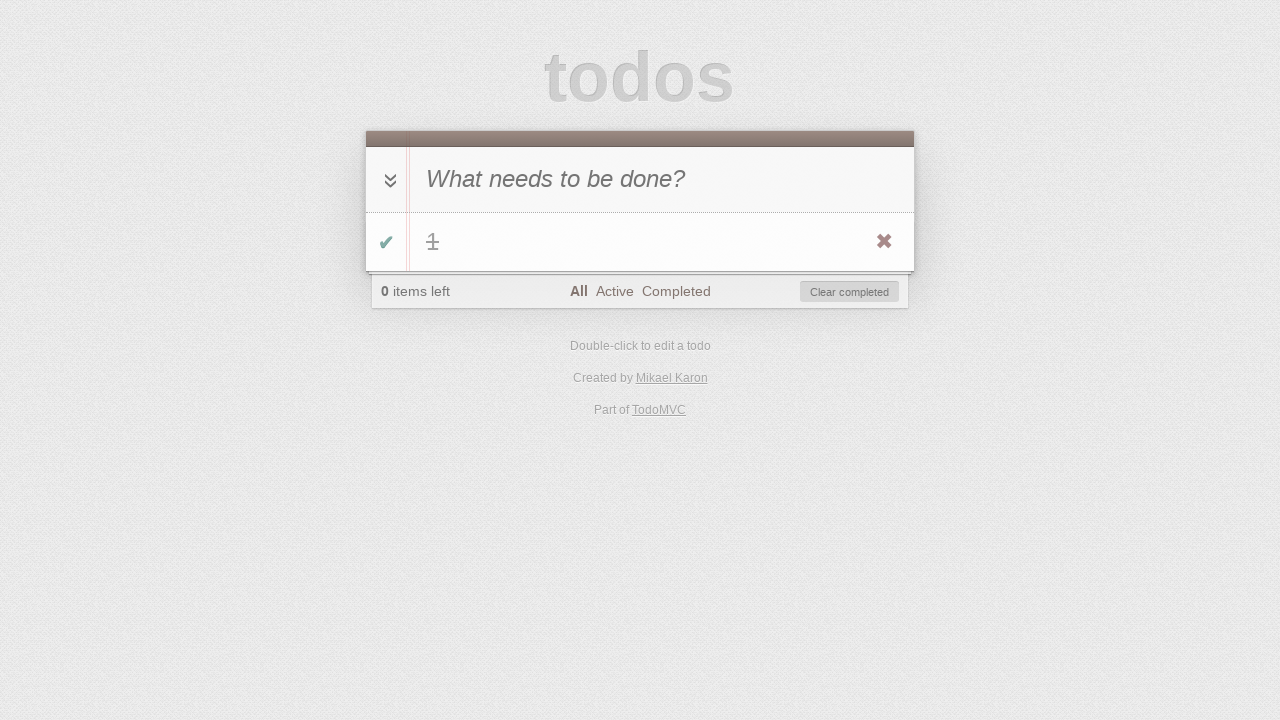

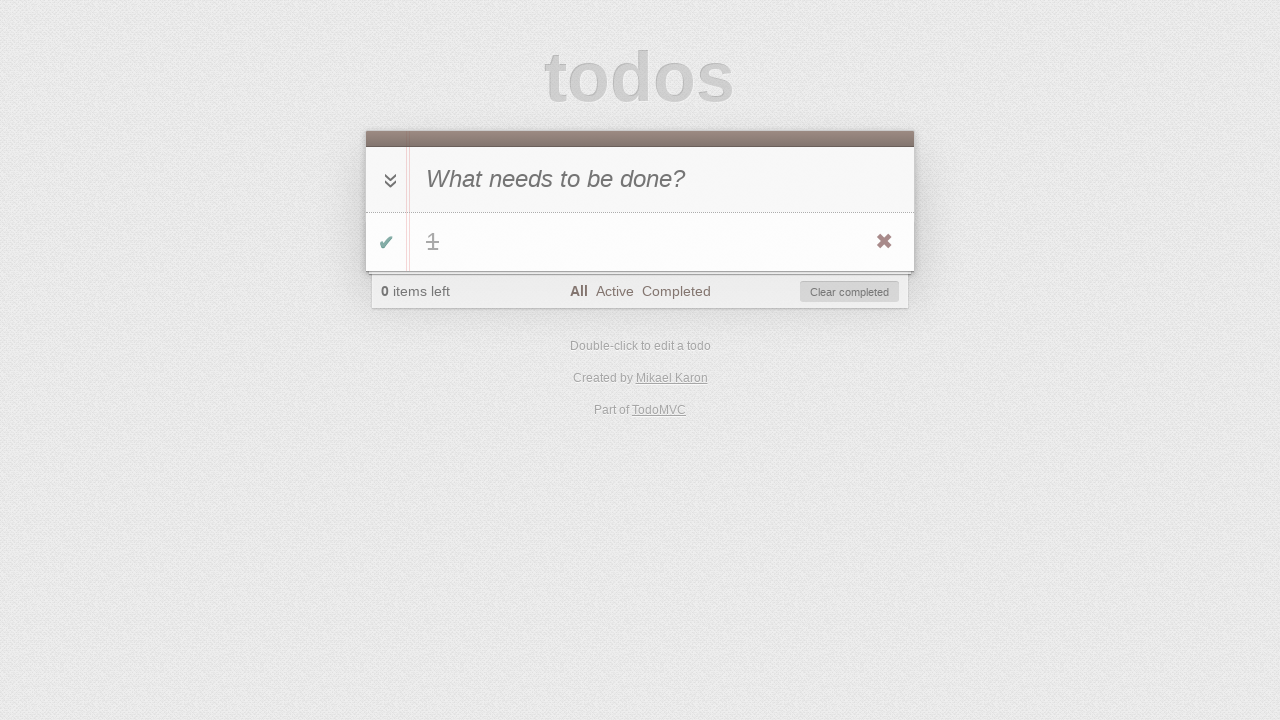